Tests drag and drop functionality by dragging an element from container-6 to div2 target area

Starting URL: https://grotechminds.com/drag-and-drop/

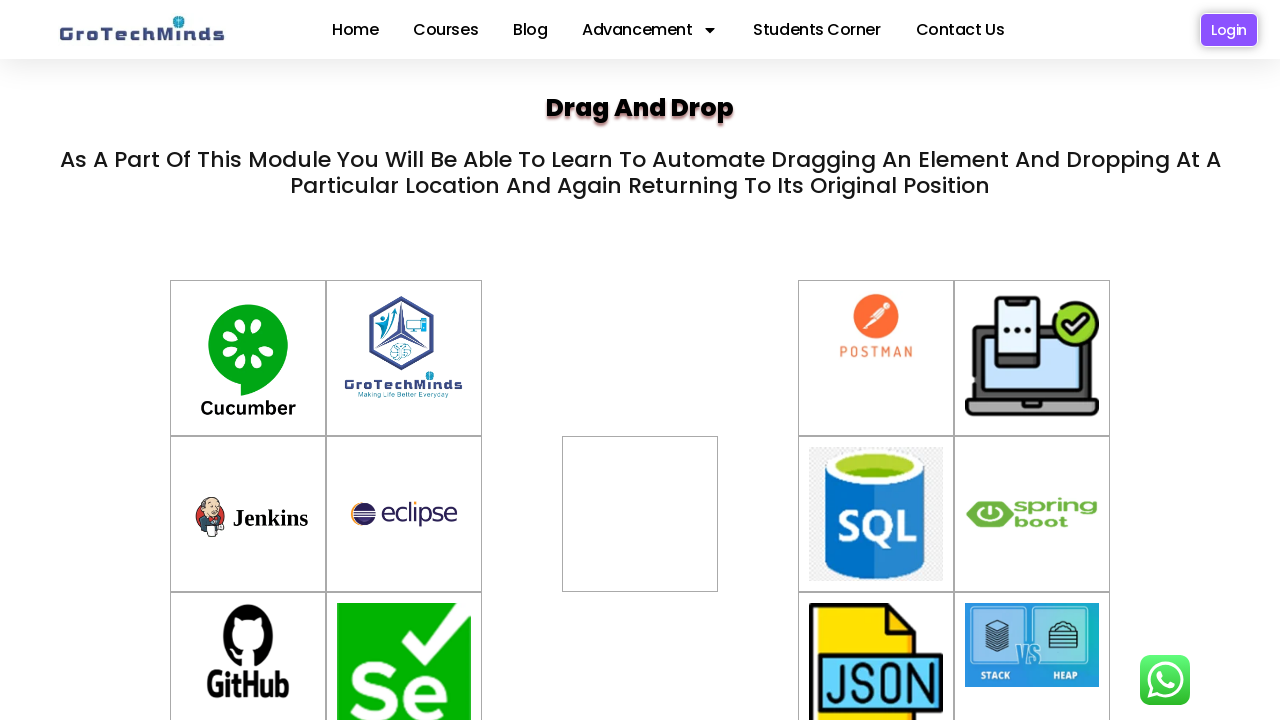

Located source element container-6 for drag operation
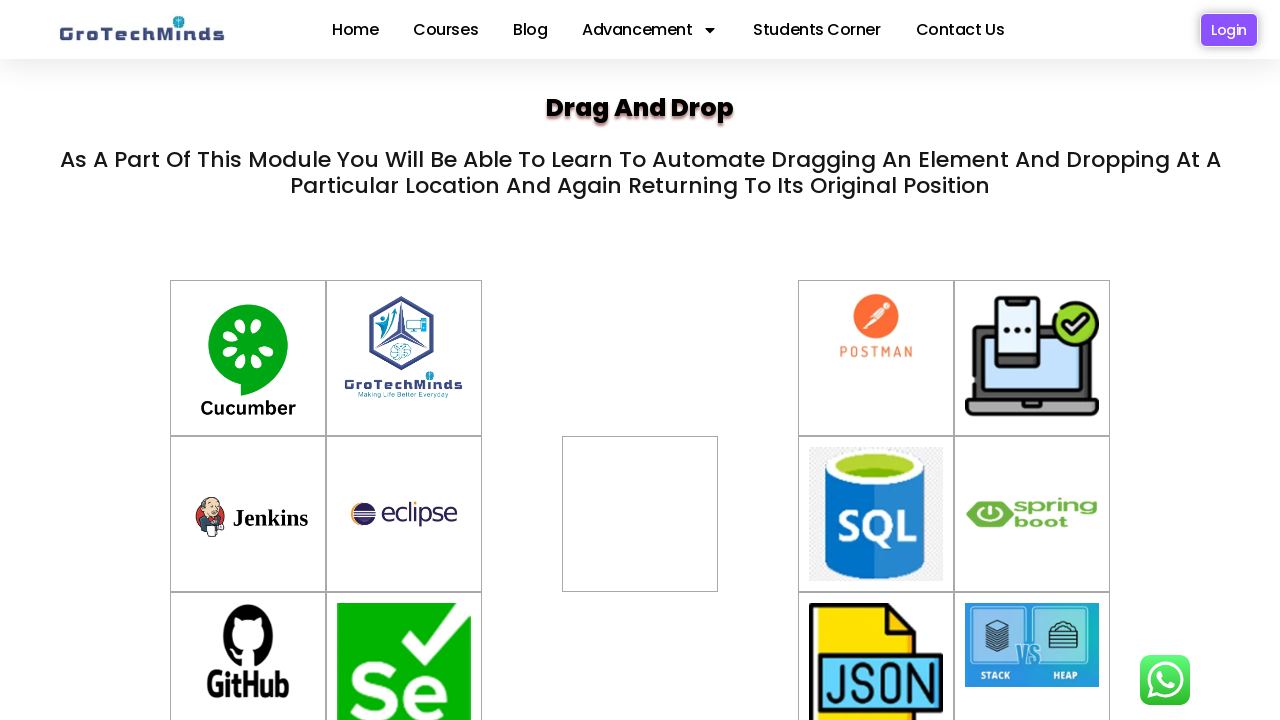

Located target element div2 for drop operation
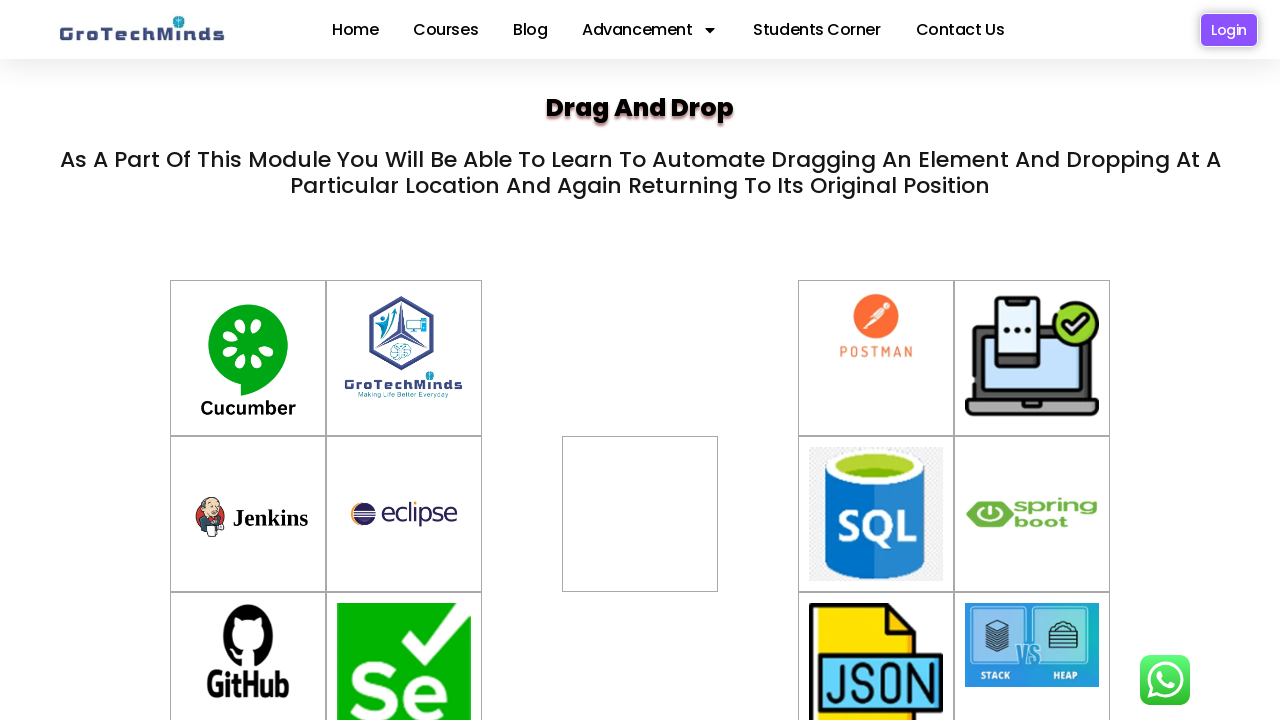

Dragged element from container-6 to div2 target area at (640, 514)
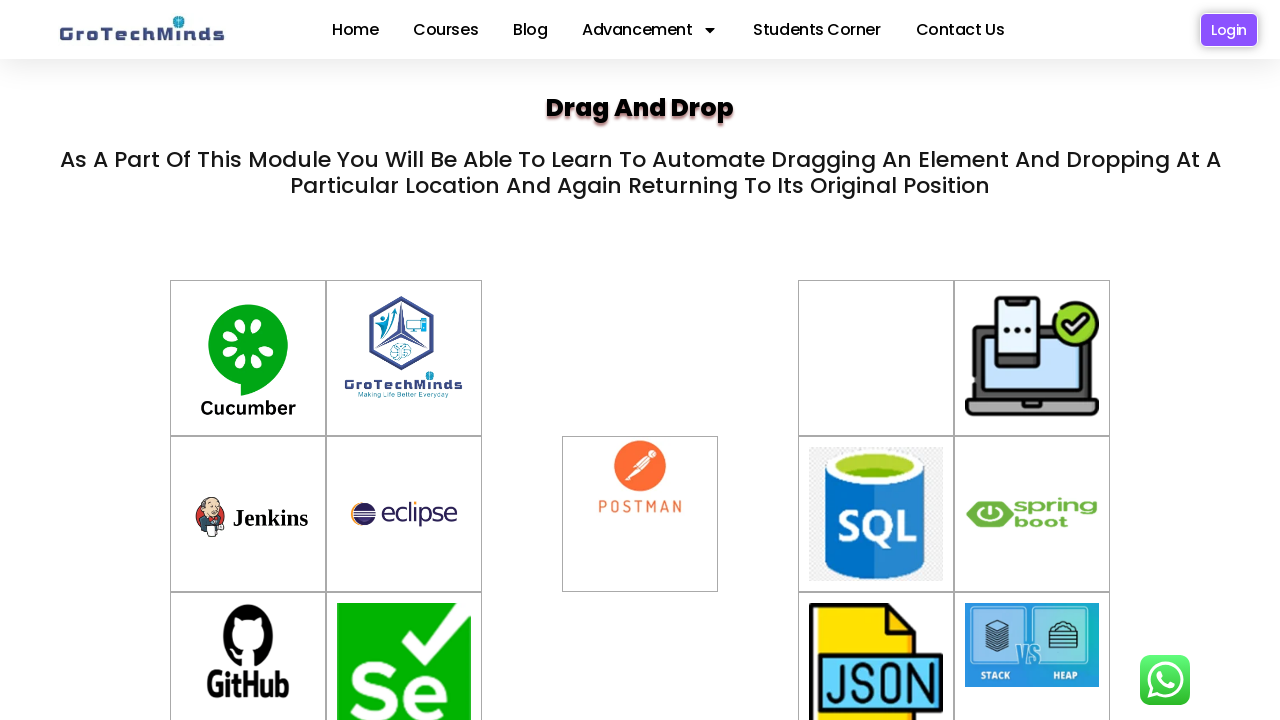

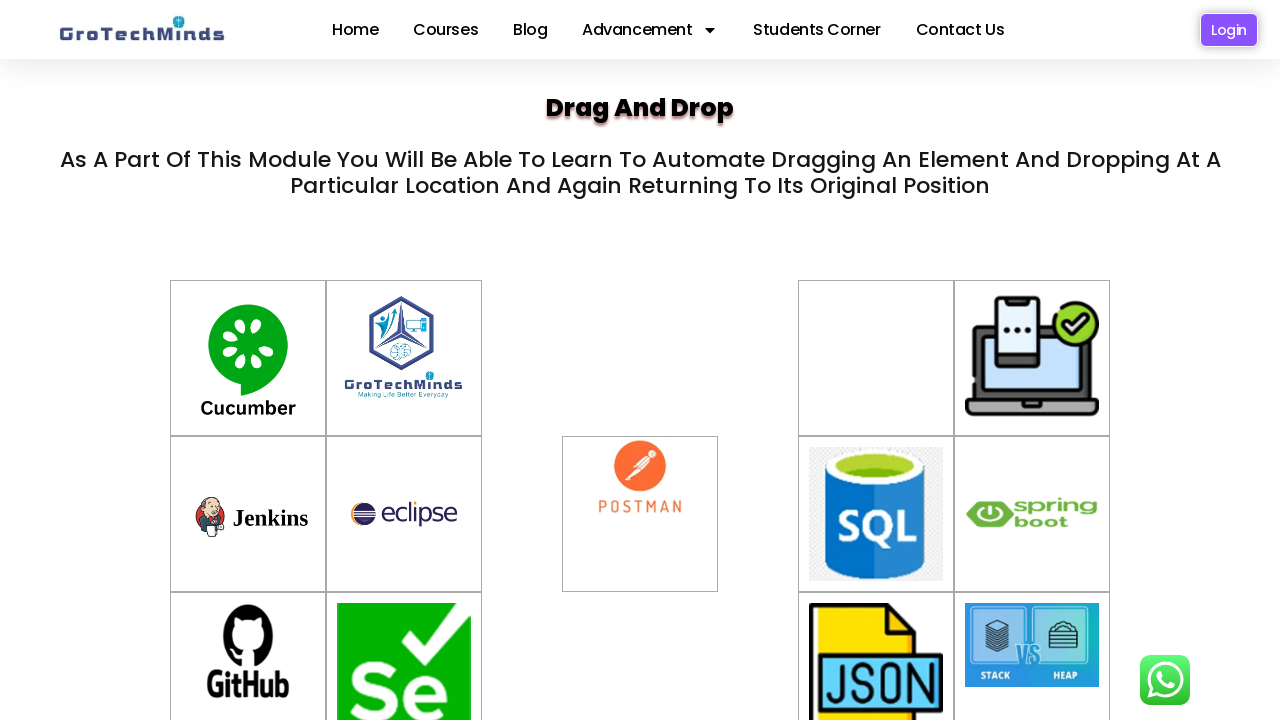